Tests search functionality on a practice e-commerce site by typing a search query in the search box

Starting URL: https://rahulshettyacademy.com/seleniumPractise/#/

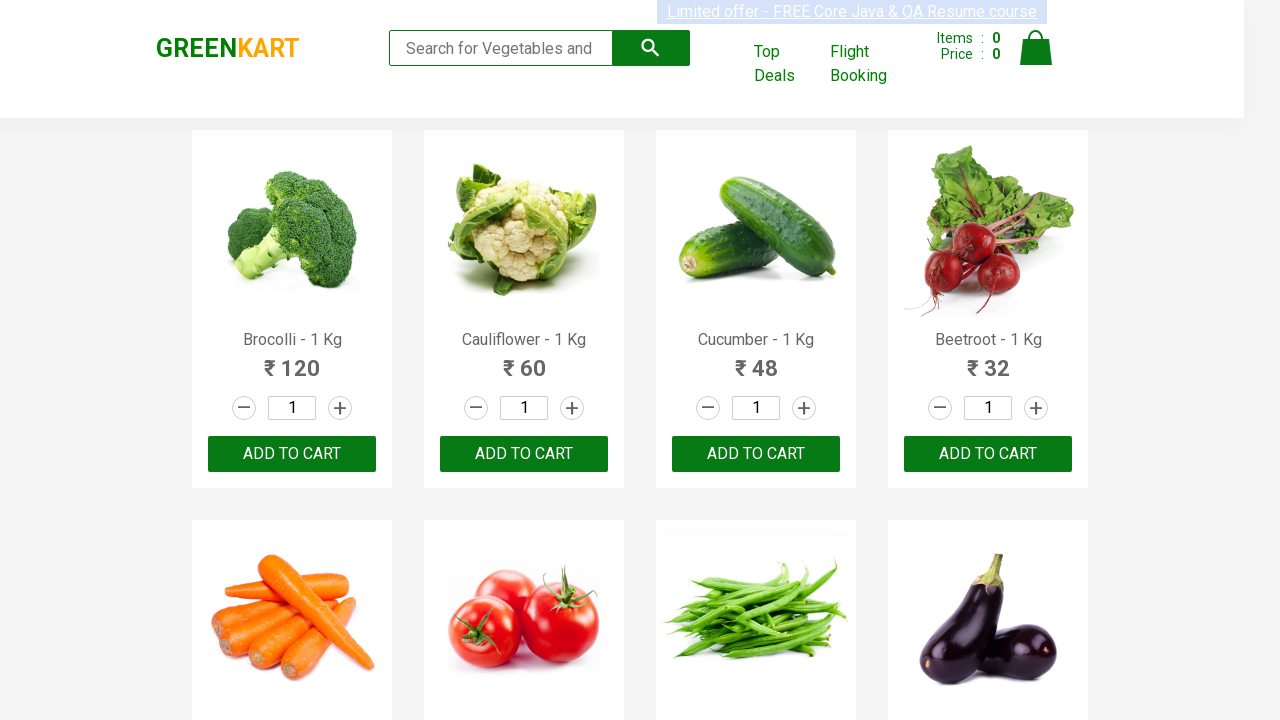

Typed search query 'ca' in the search box on .search-keyword
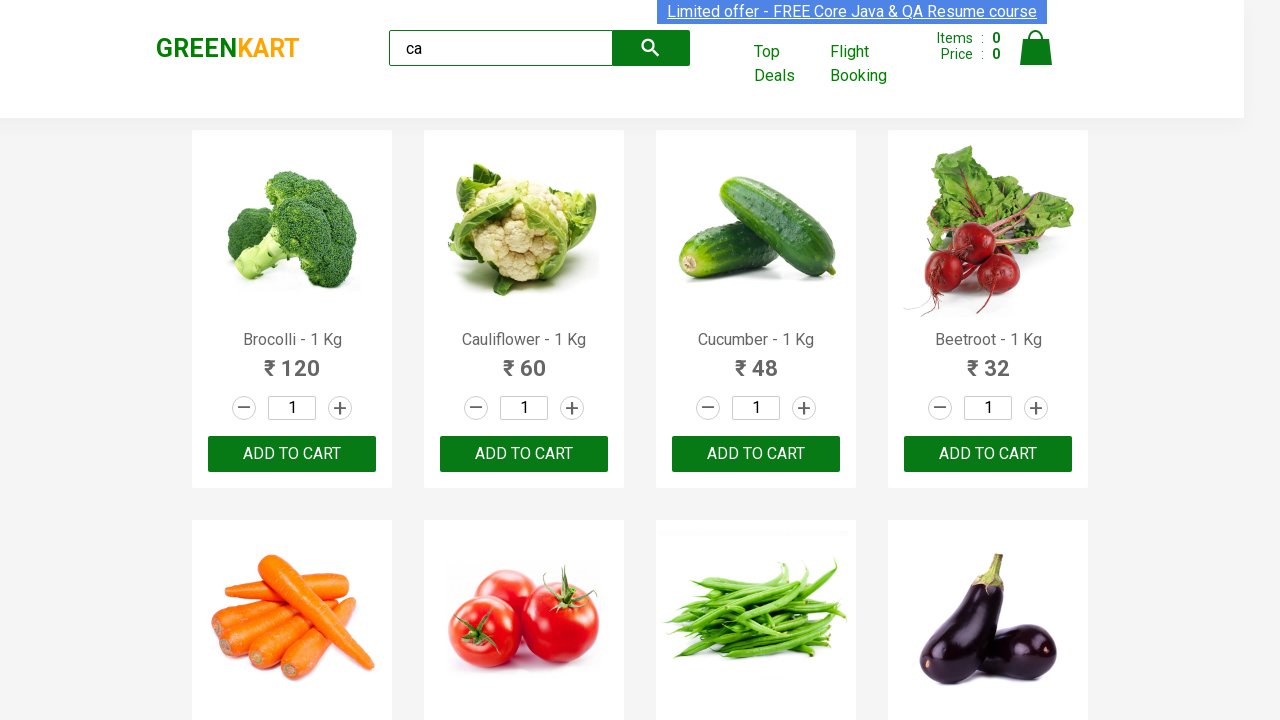

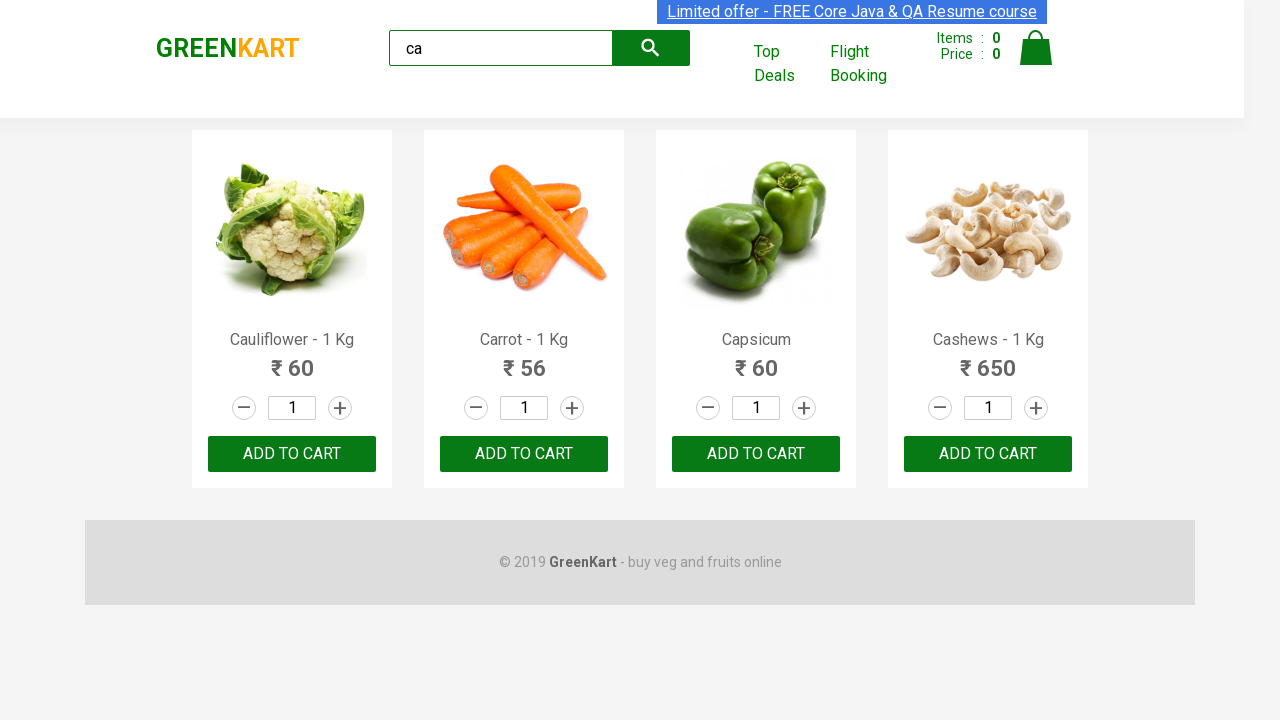